Tests infinite scroll functionality by scrolling down 750 pixels 10 times, then scrolling back up 750 pixels 10 times using JavaScript execution.

Starting URL: https://practice.cydeo.com/infinite_scroll

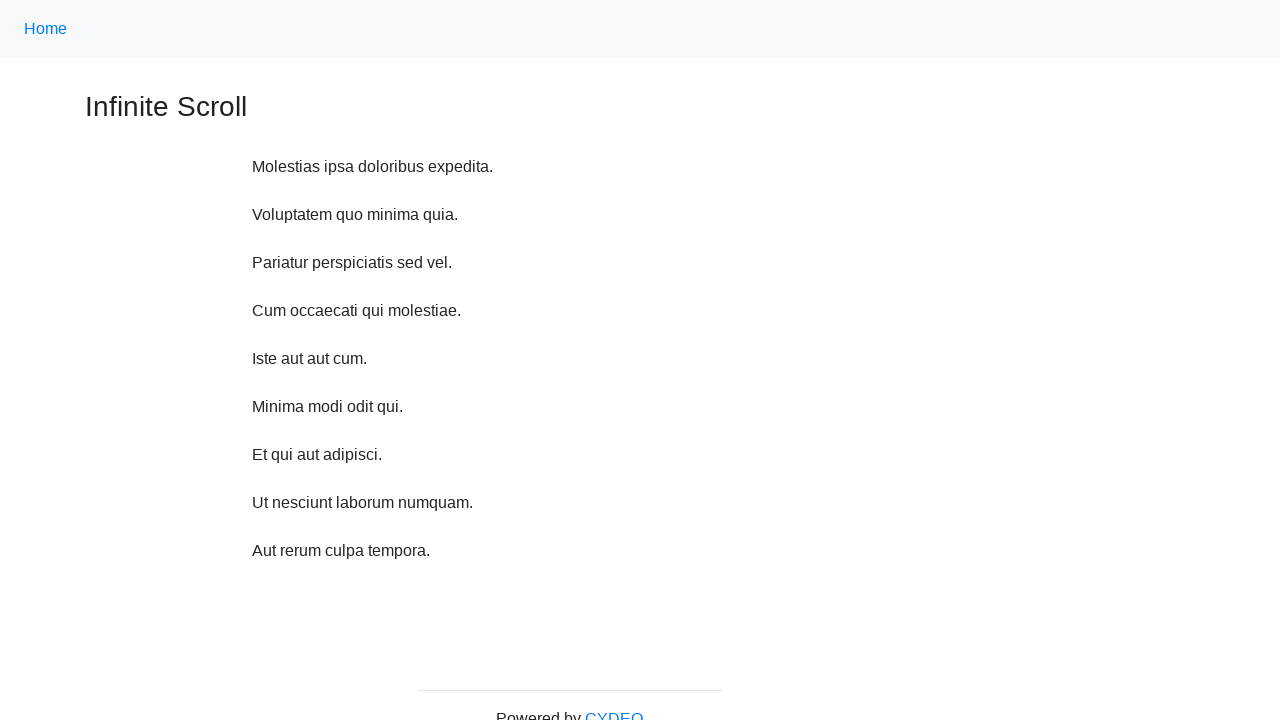

Navigated to infinite scroll practice page
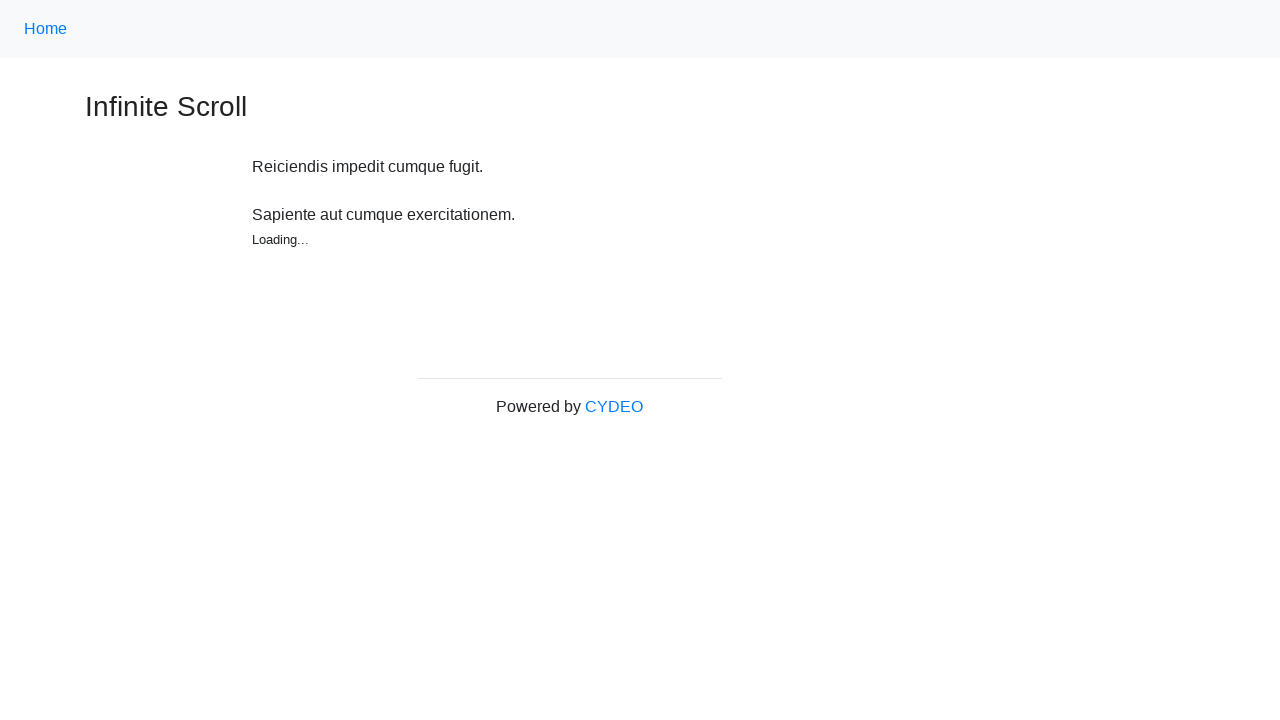

Scrolled down 750 pixels (iteration 1/10)
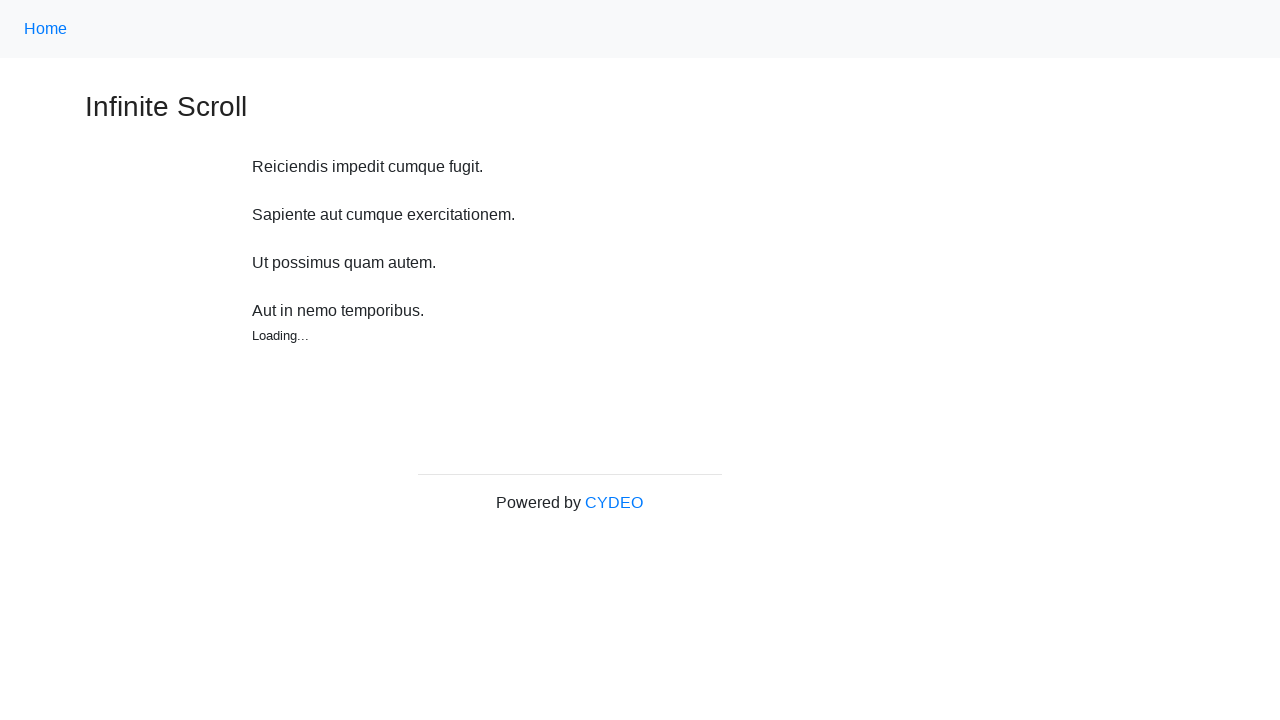

Scrolled down 750 pixels (iteration 2/10)
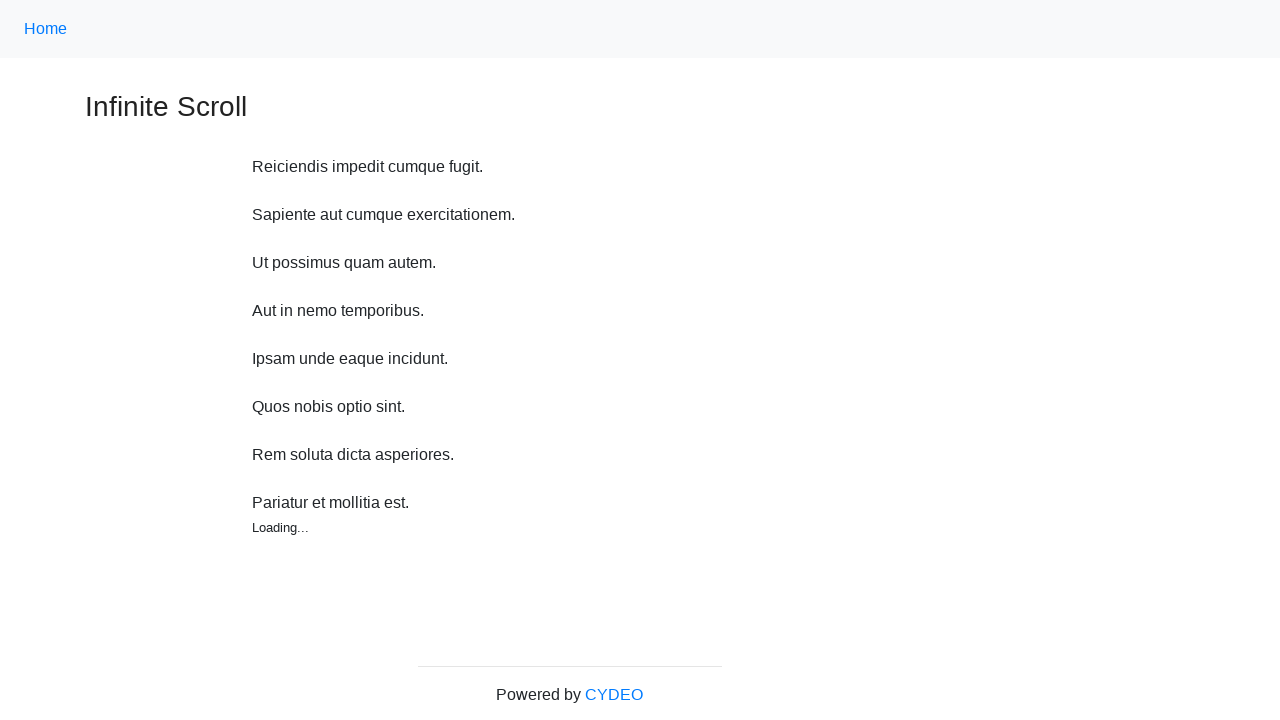

Scrolled down 750 pixels (iteration 3/10)
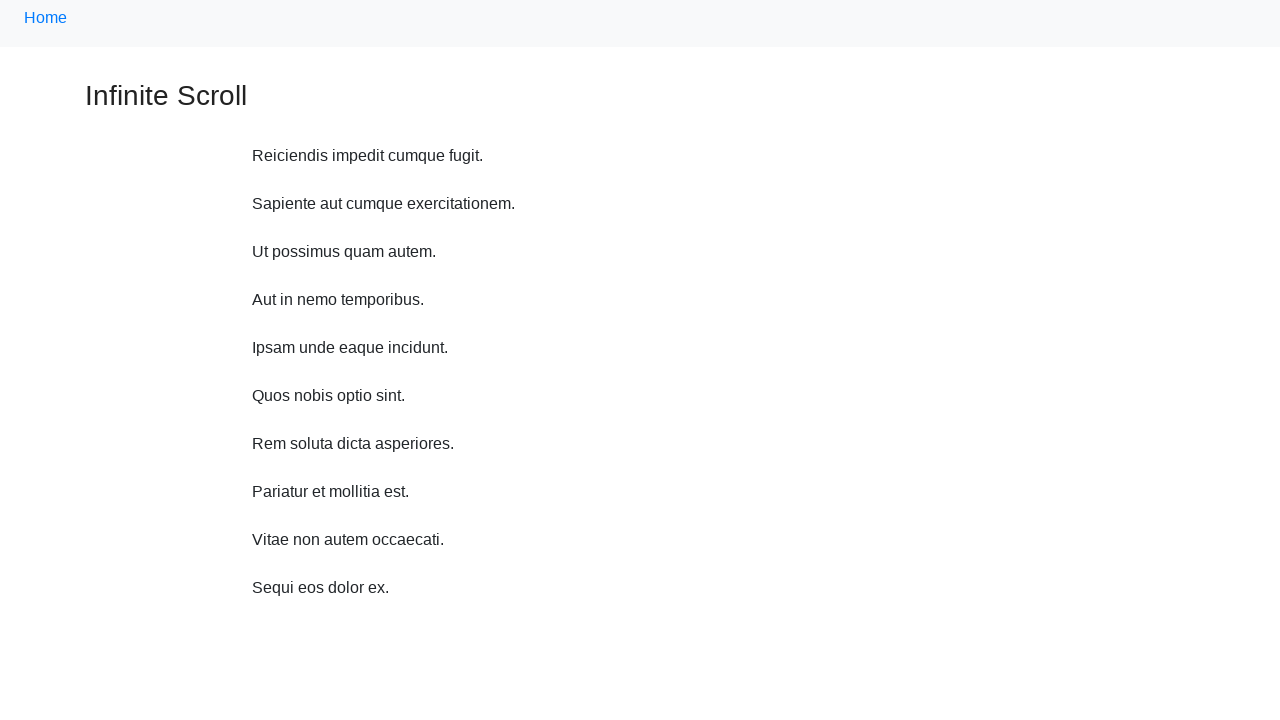

Scrolled down 750 pixels (iteration 4/10)
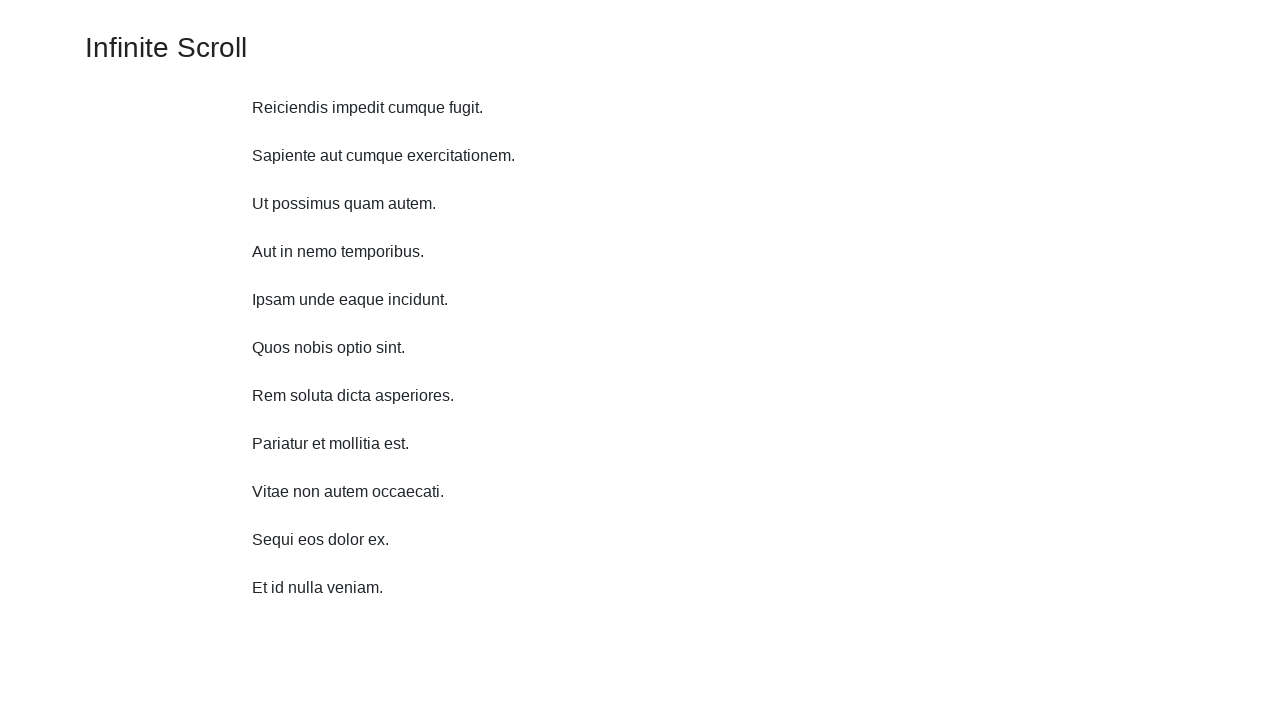

Scrolled down 750 pixels (iteration 5/10)
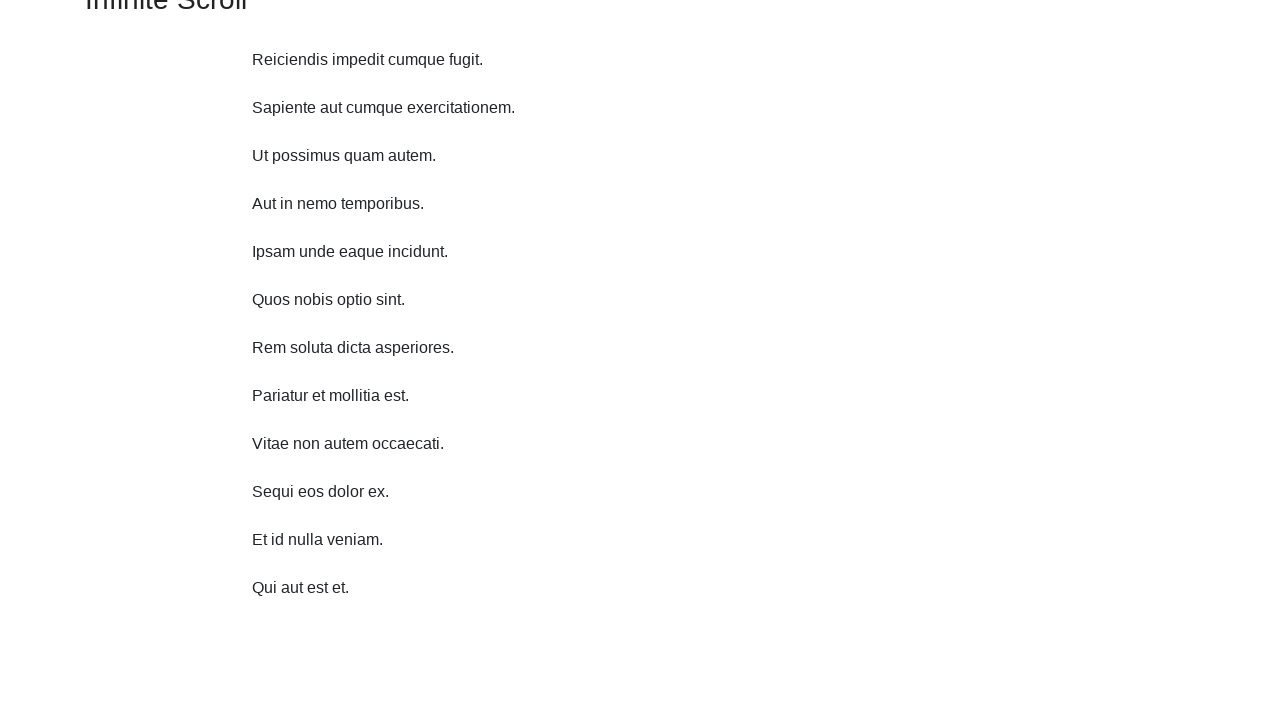

Scrolled down 750 pixels (iteration 6/10)
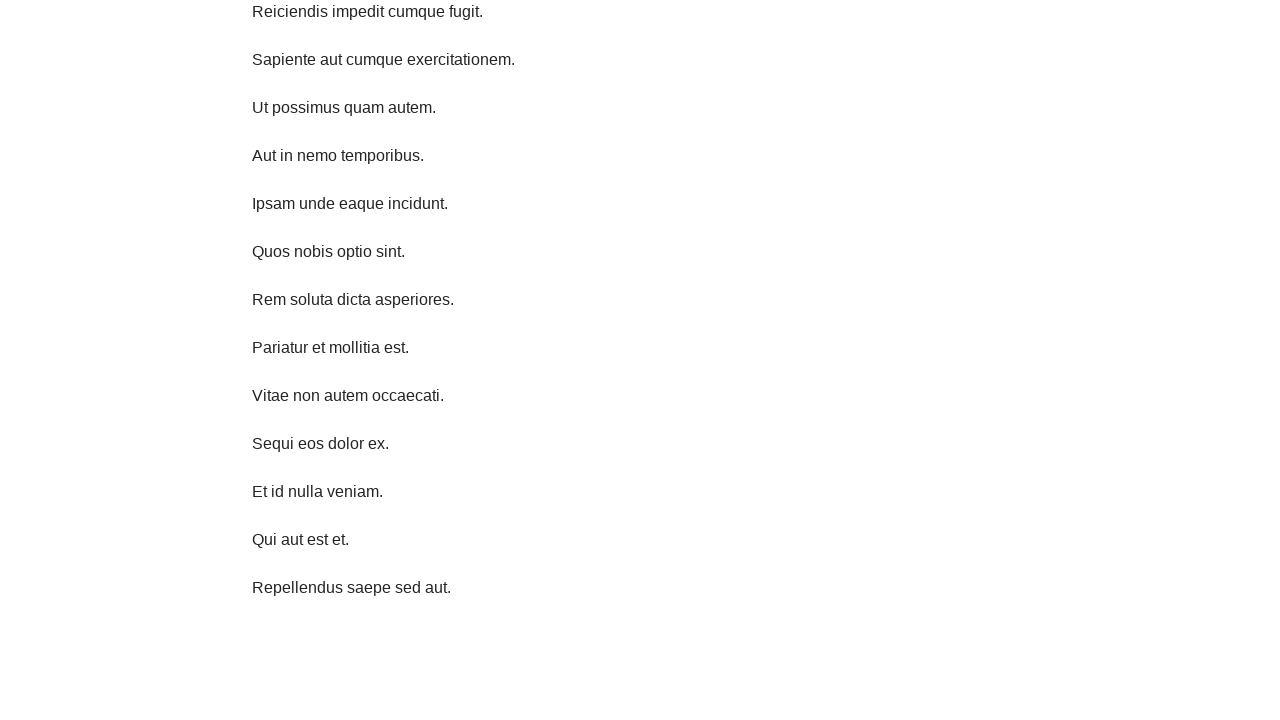

Scrolled down 750 pixels (iteration 7/10)
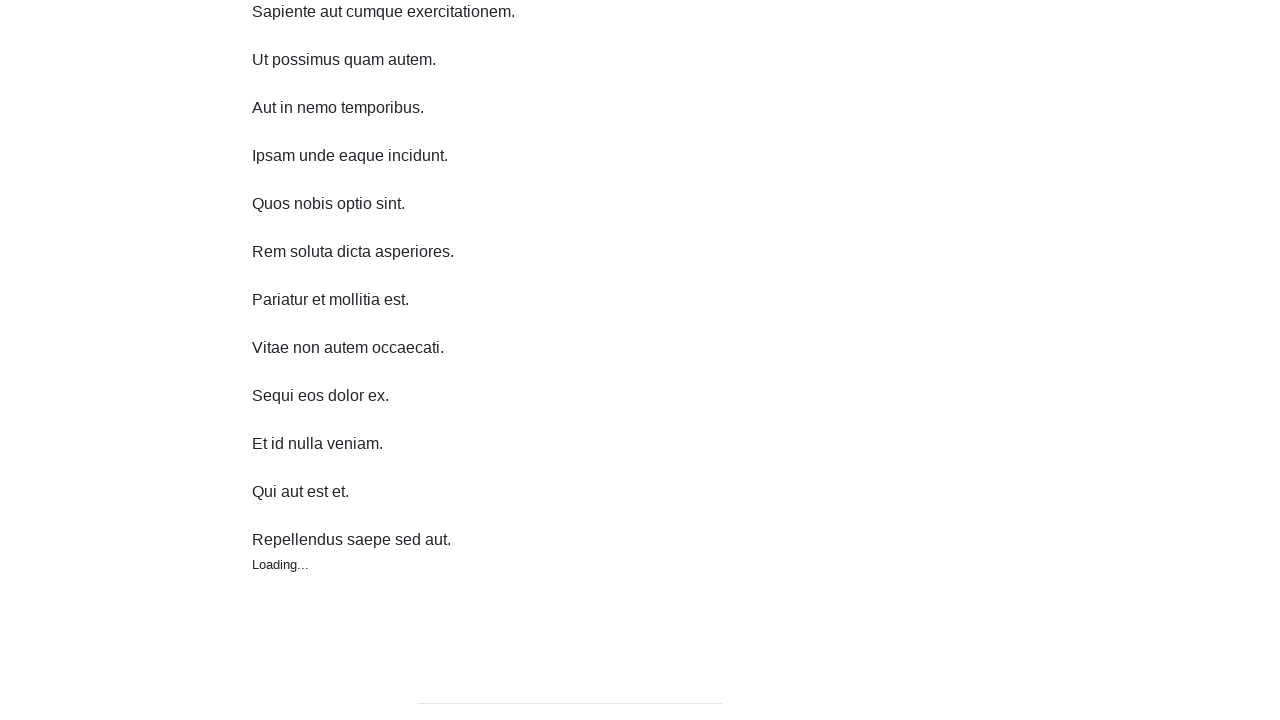

Scrolled down 750 pixels (iteration 8/10)
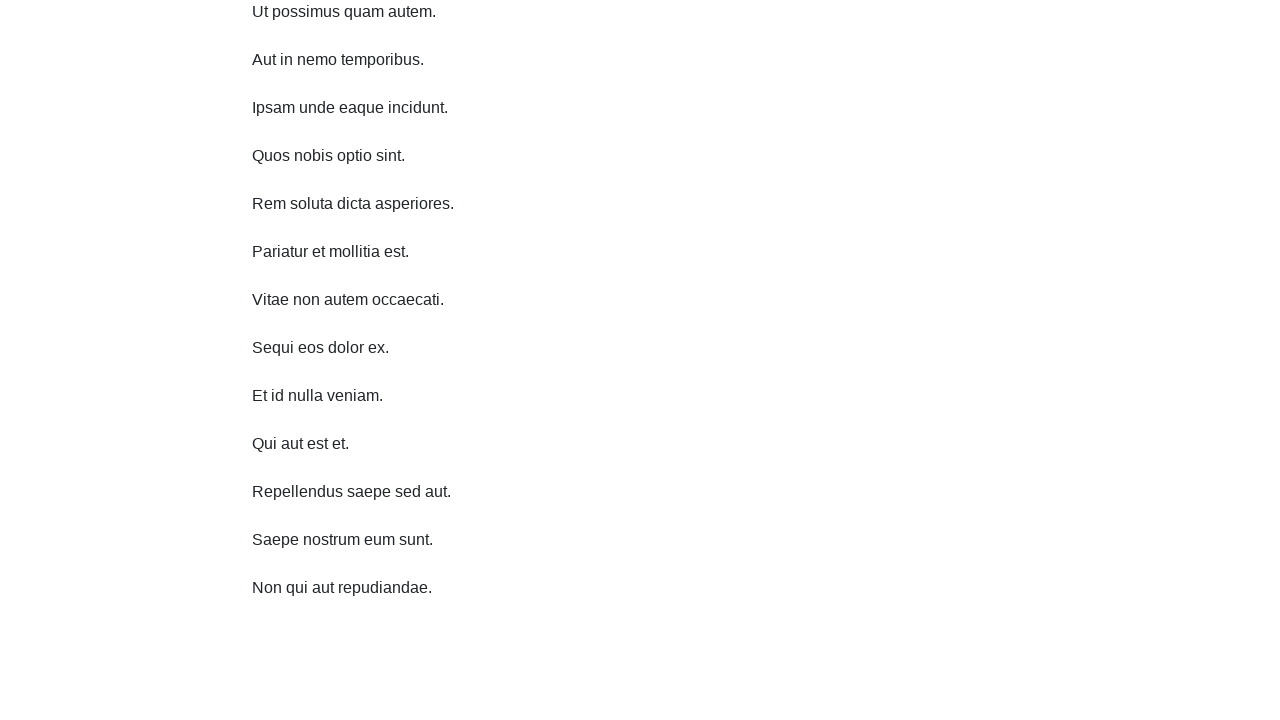

Scrolled down 750 pixels (iteration 9/10)
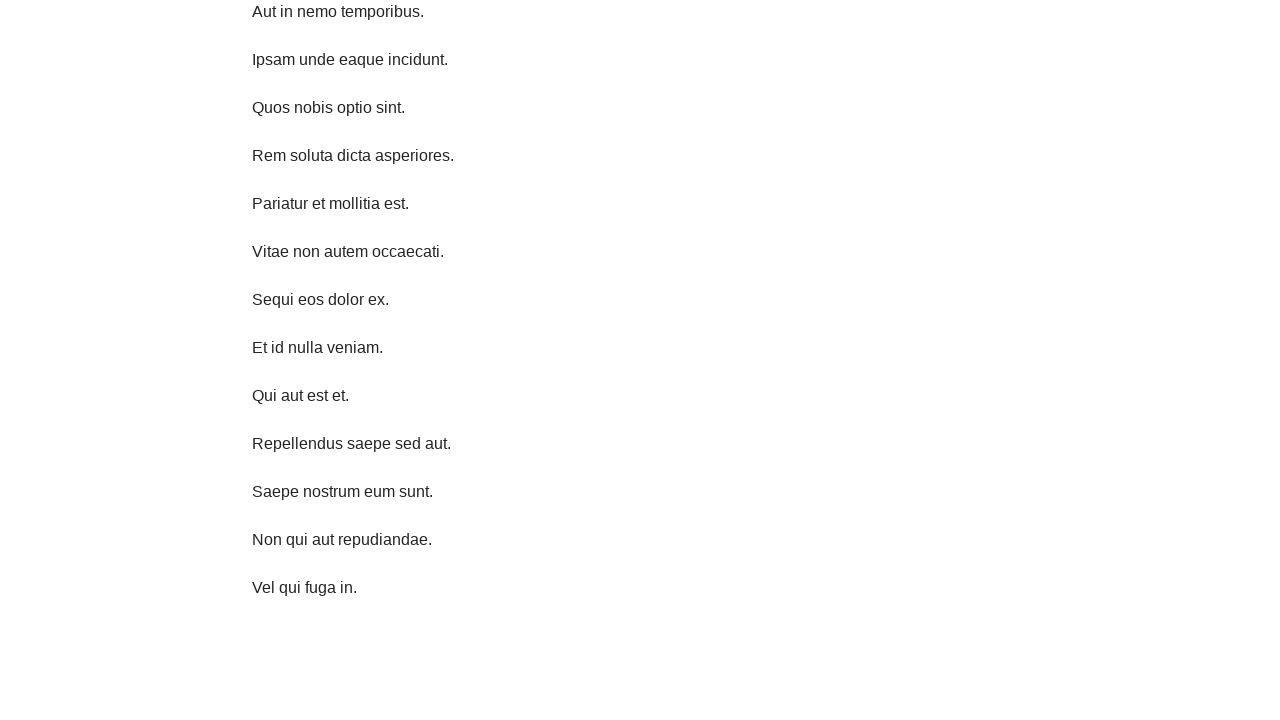

Scrolled down 750 pixels (iteration 10/10)
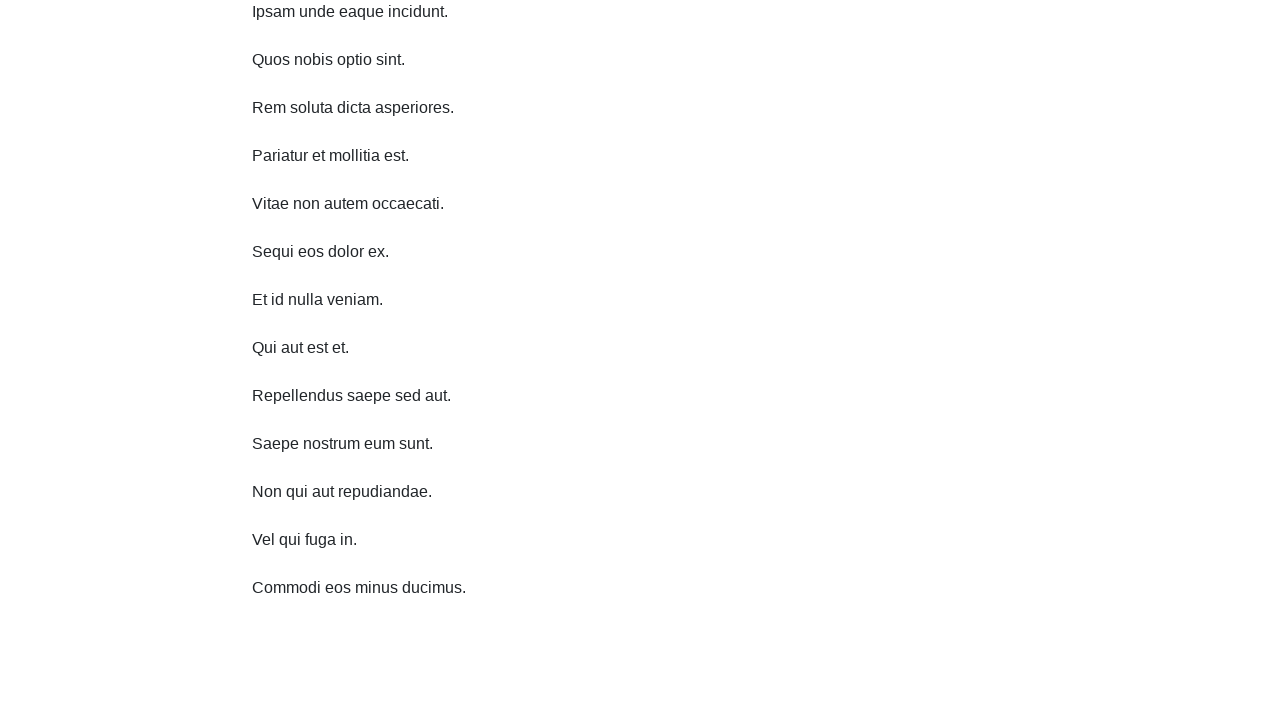

Scrolled up 750 pixels (iteration 1/10)
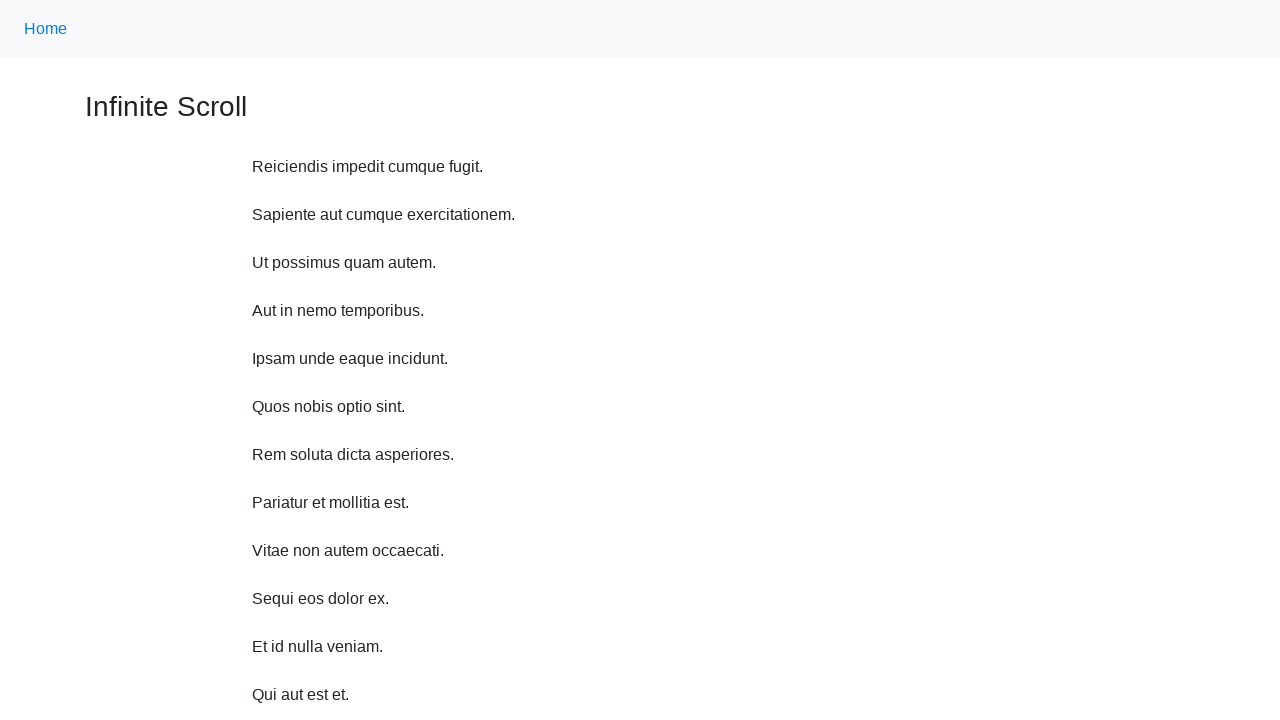

Scrolled up 750 pixels (iteration 2/10)
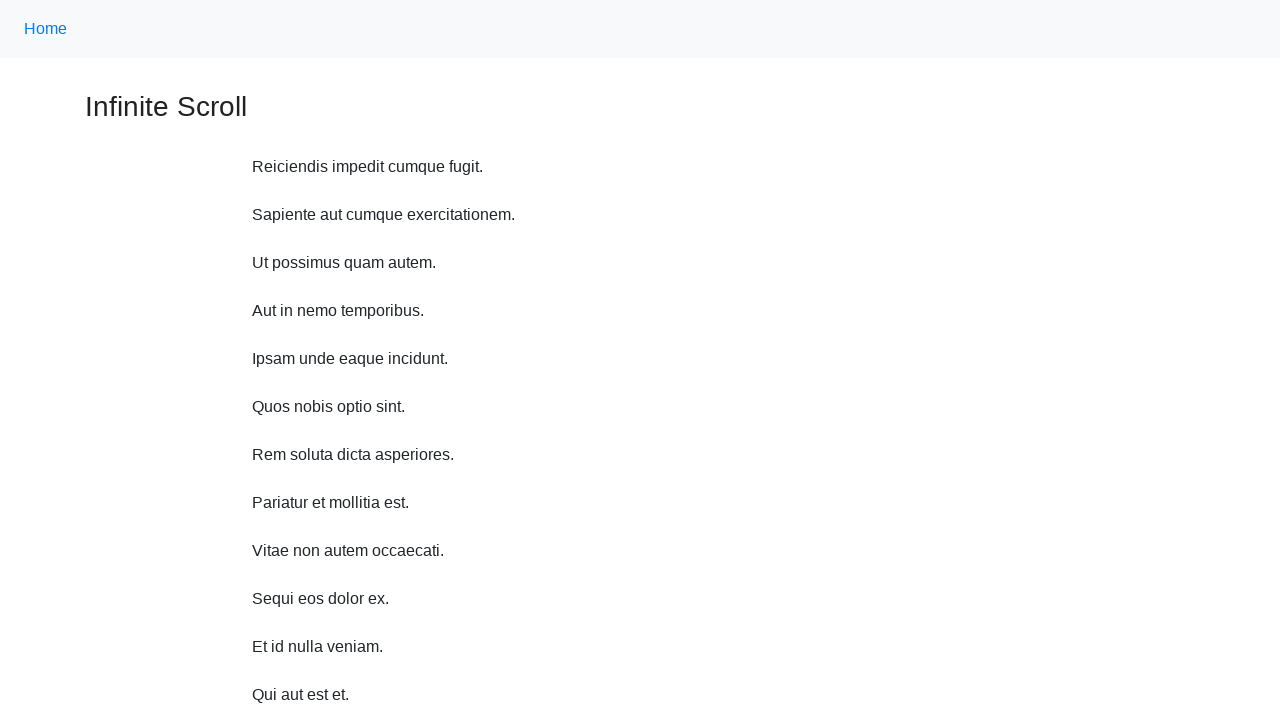

Scrolled up 750 pixels (iteration 3/10)
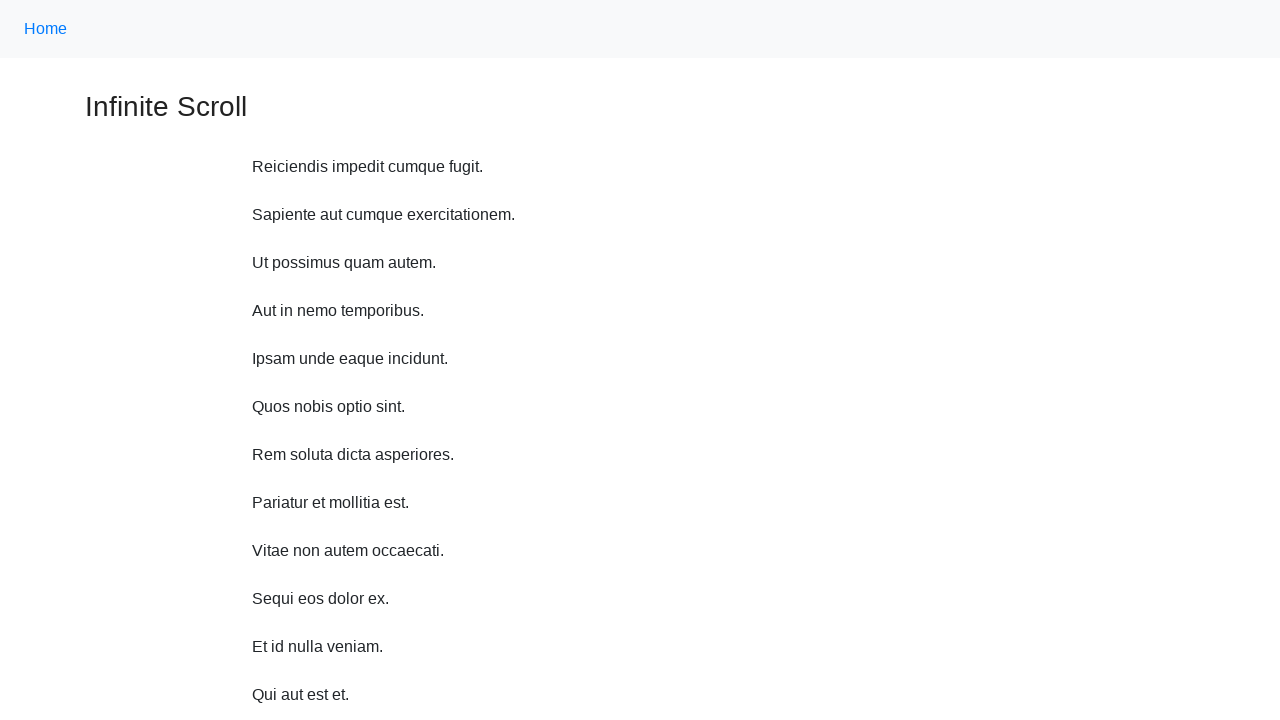

Scrolled up 750 pixels (iteration 4/10)
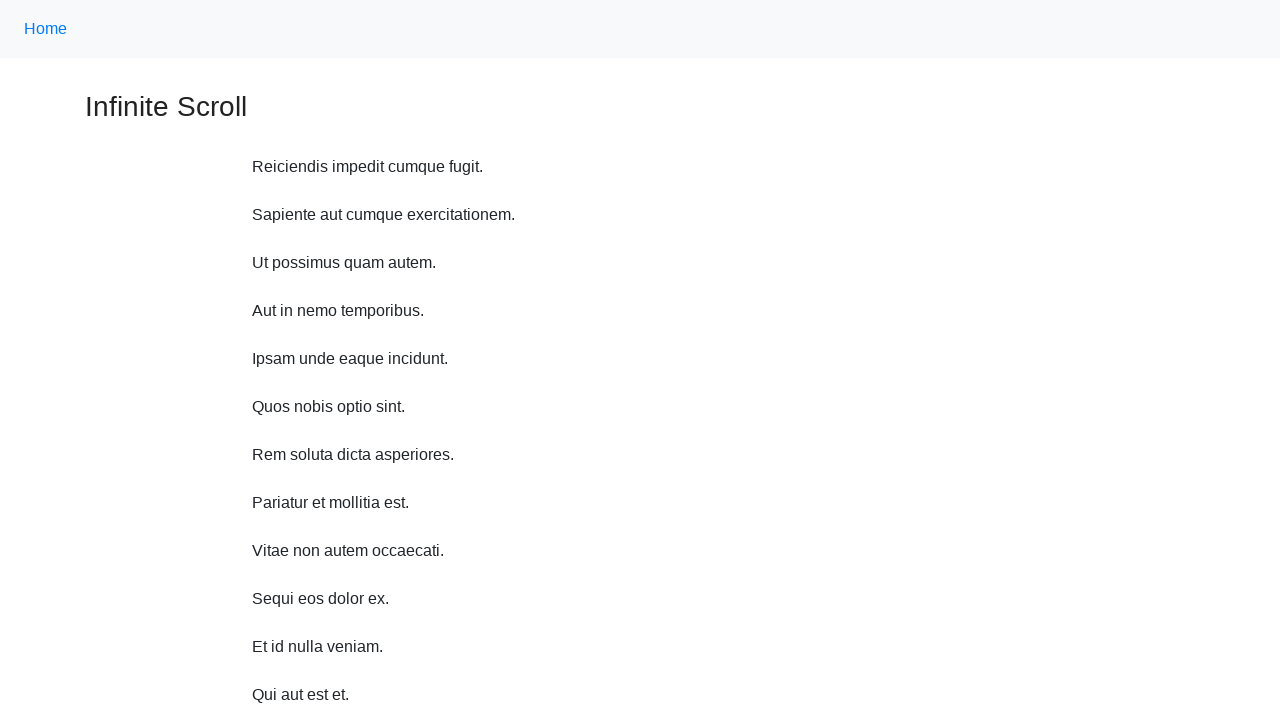

Scrolled up 750 pixels (iteration 5/10)
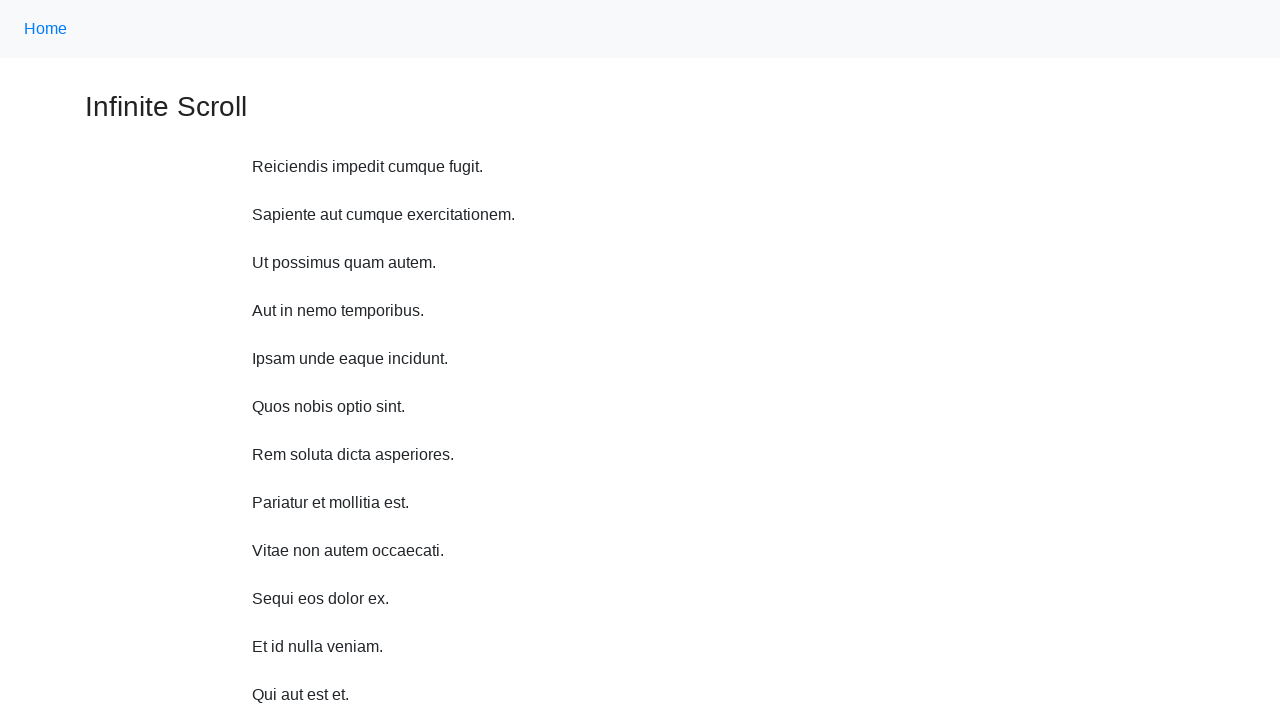

Scrolled up 750 pixels (iteration 6/10)
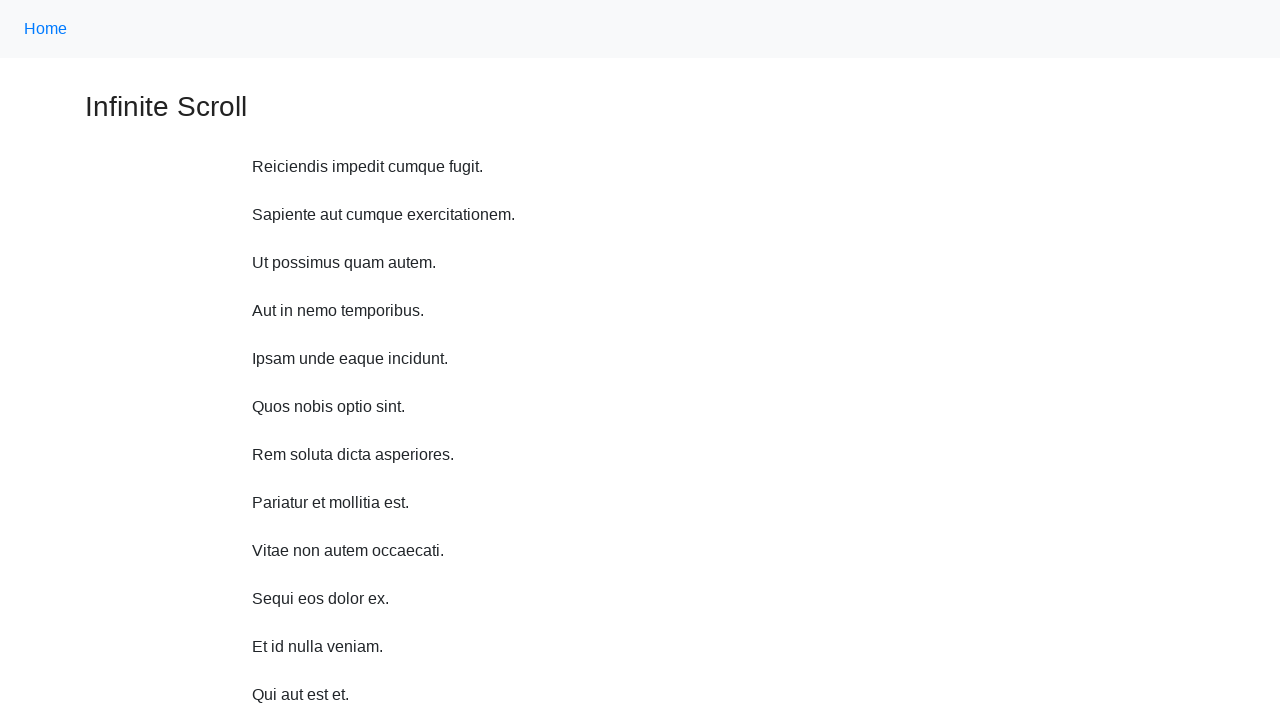

Scrolled up 750 pixels (iteration 7/10)
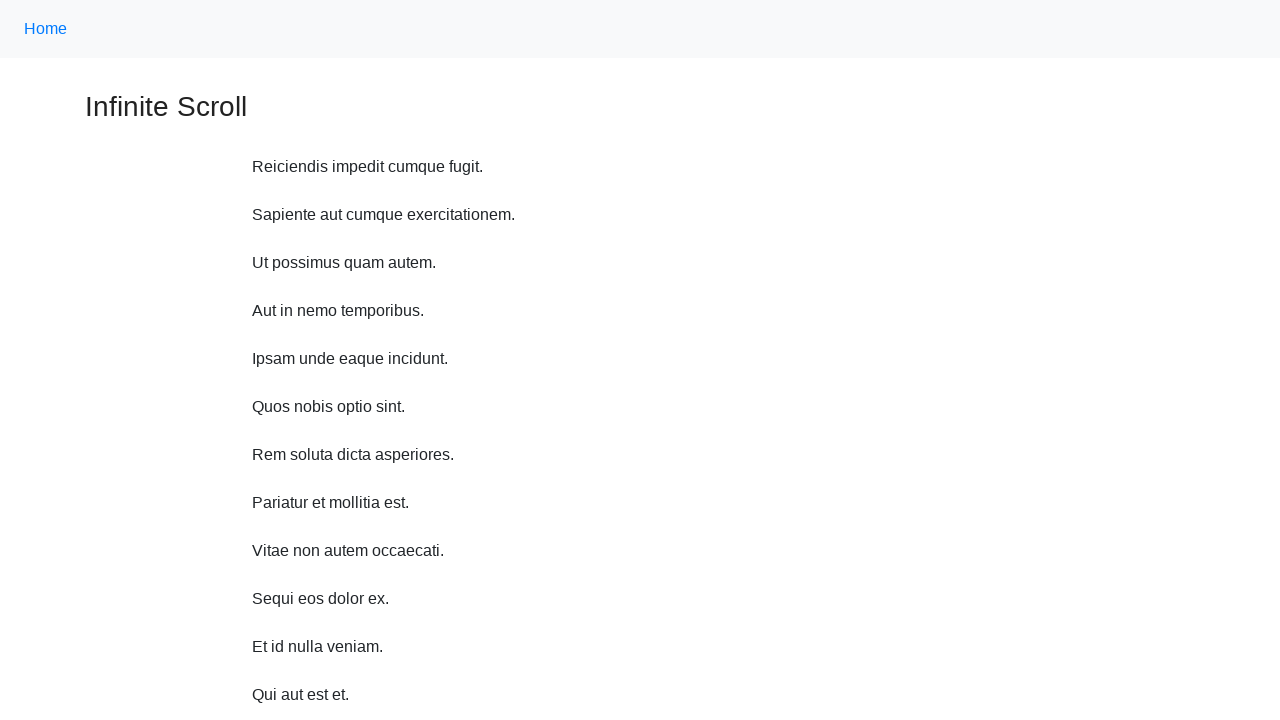

Scrolled up 750 pixels (iteration 8/10)
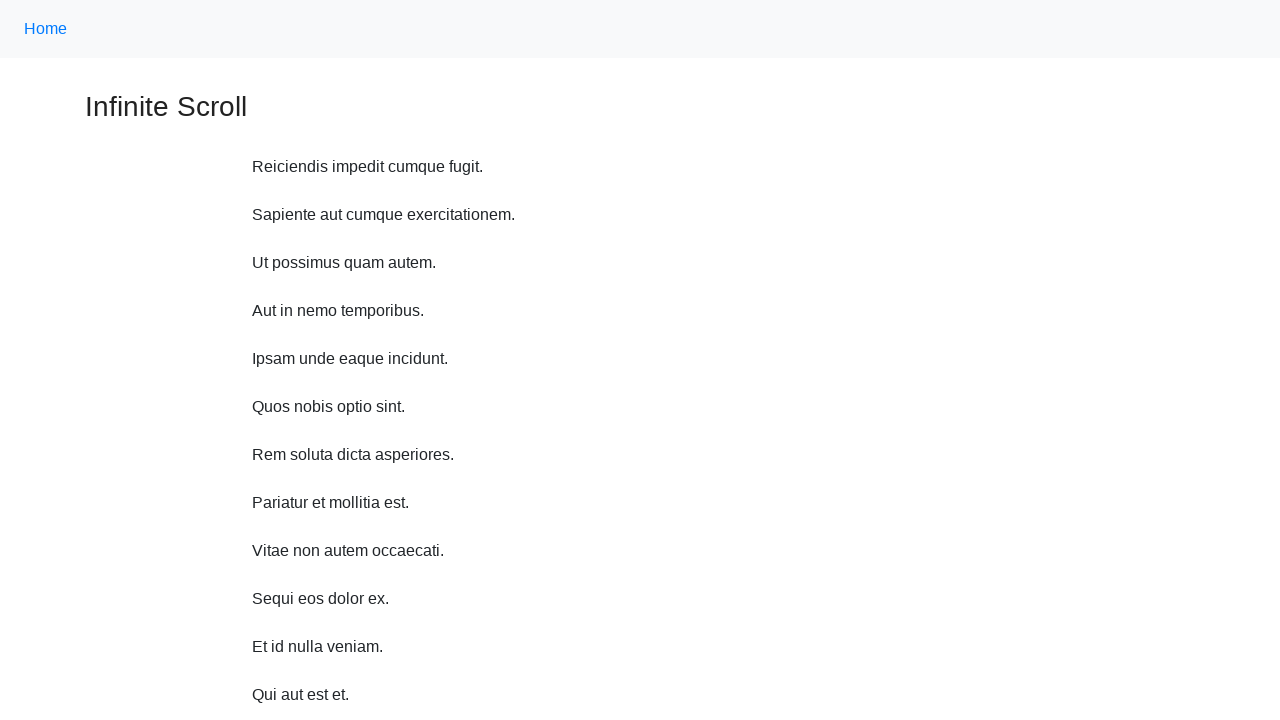

Scrolled up 750 pixels (iteration 9/10)
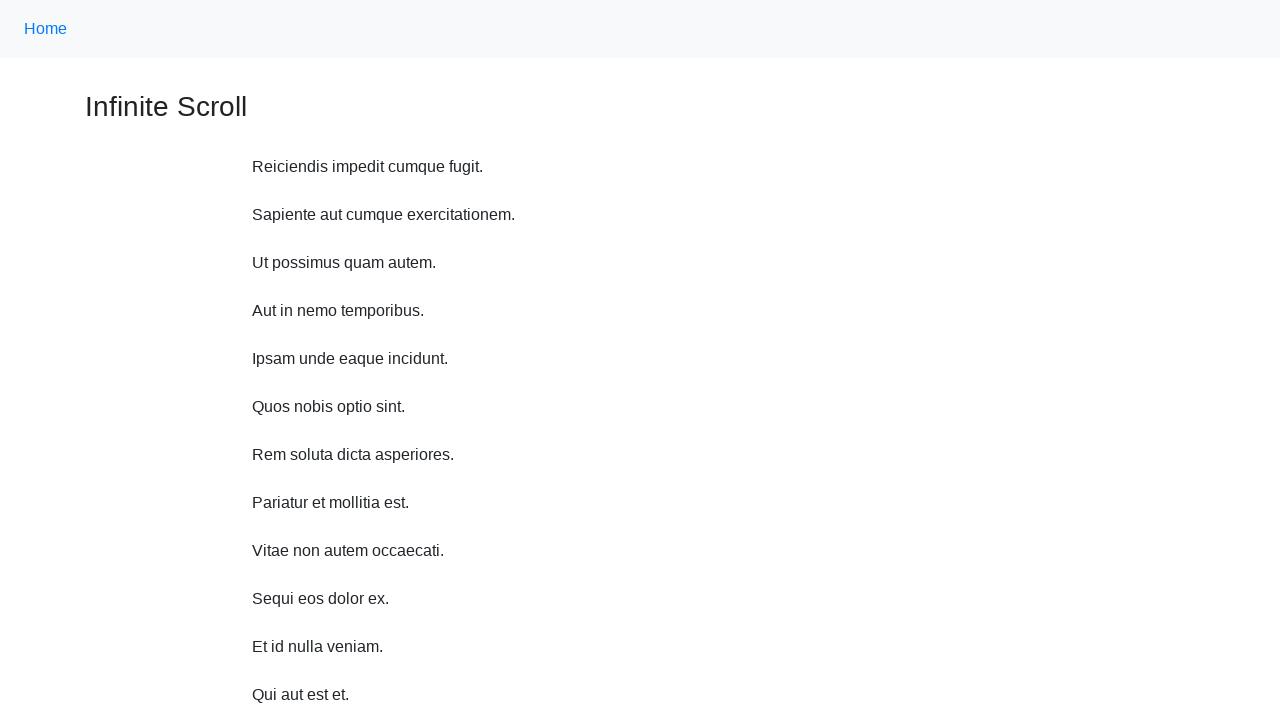

Scrolled up 750 pixels (iteration 10/10)
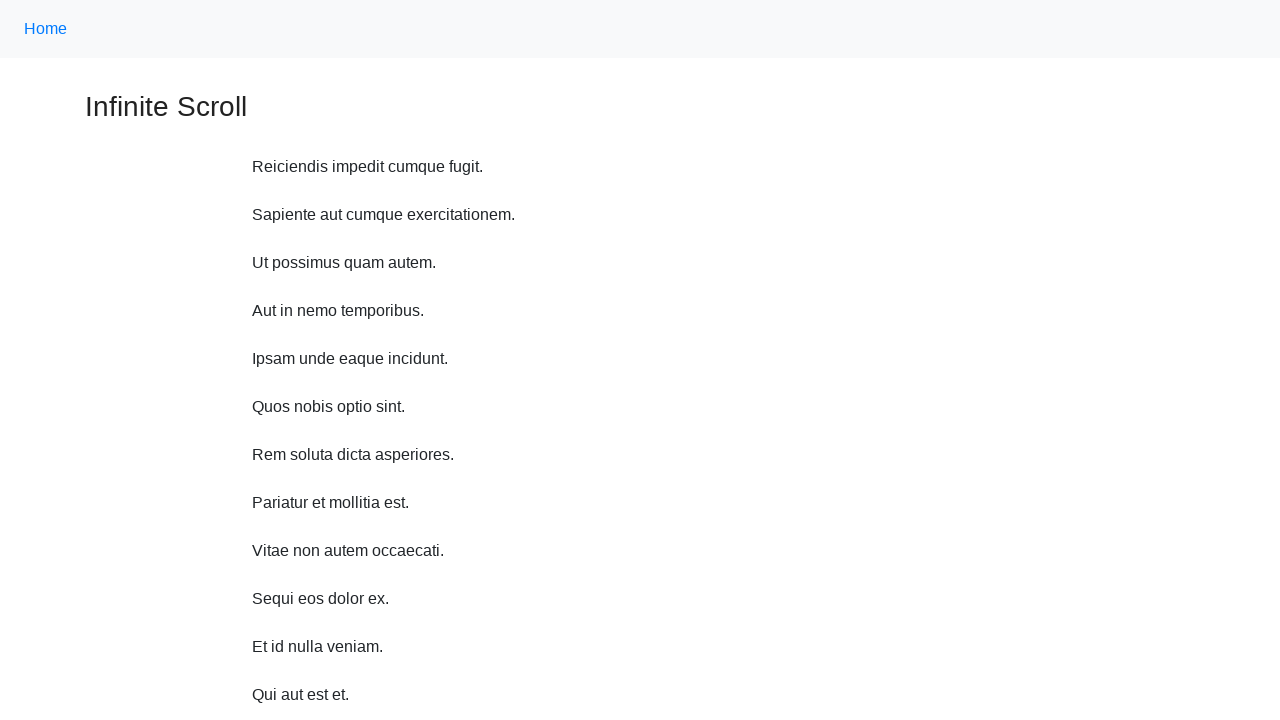

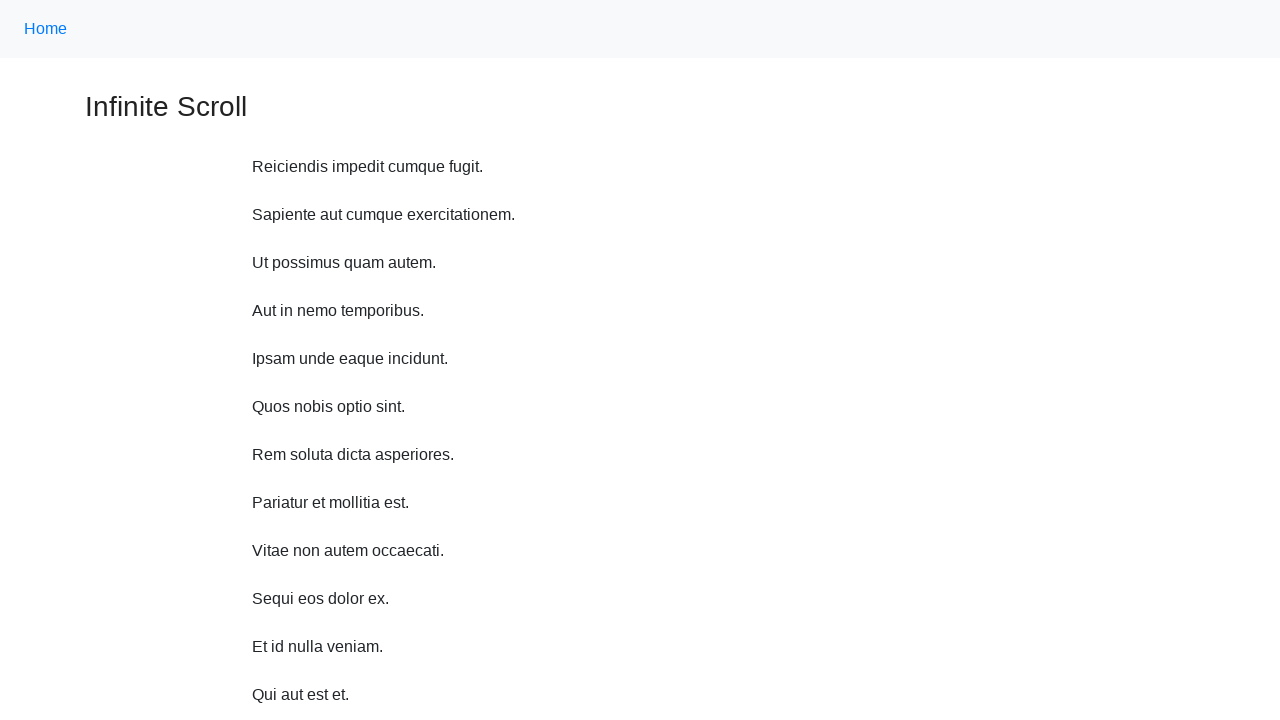